Tests alert handling functionality by triggering an alert dialog and interacting with it

Starting URL: https://demo.automationtesting.in/Alerts.html

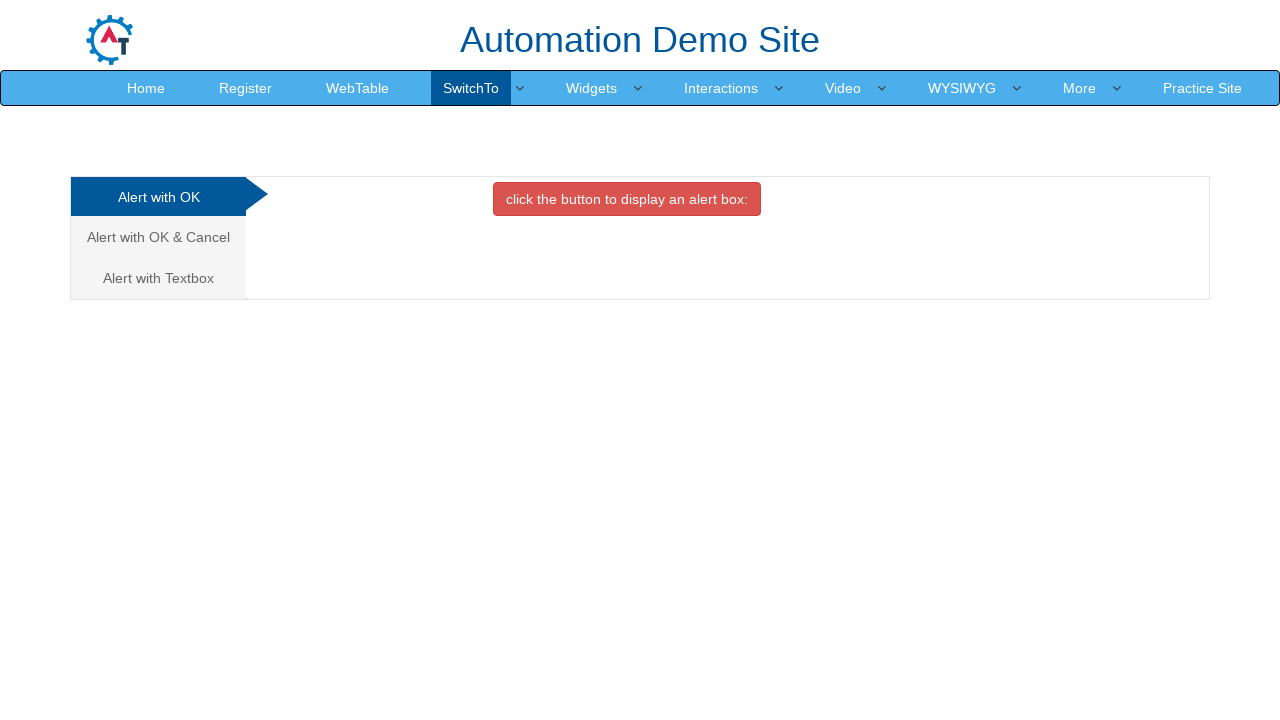

Clicked on 'Alert with OK' link at (158, 197) on text=Alert with OK
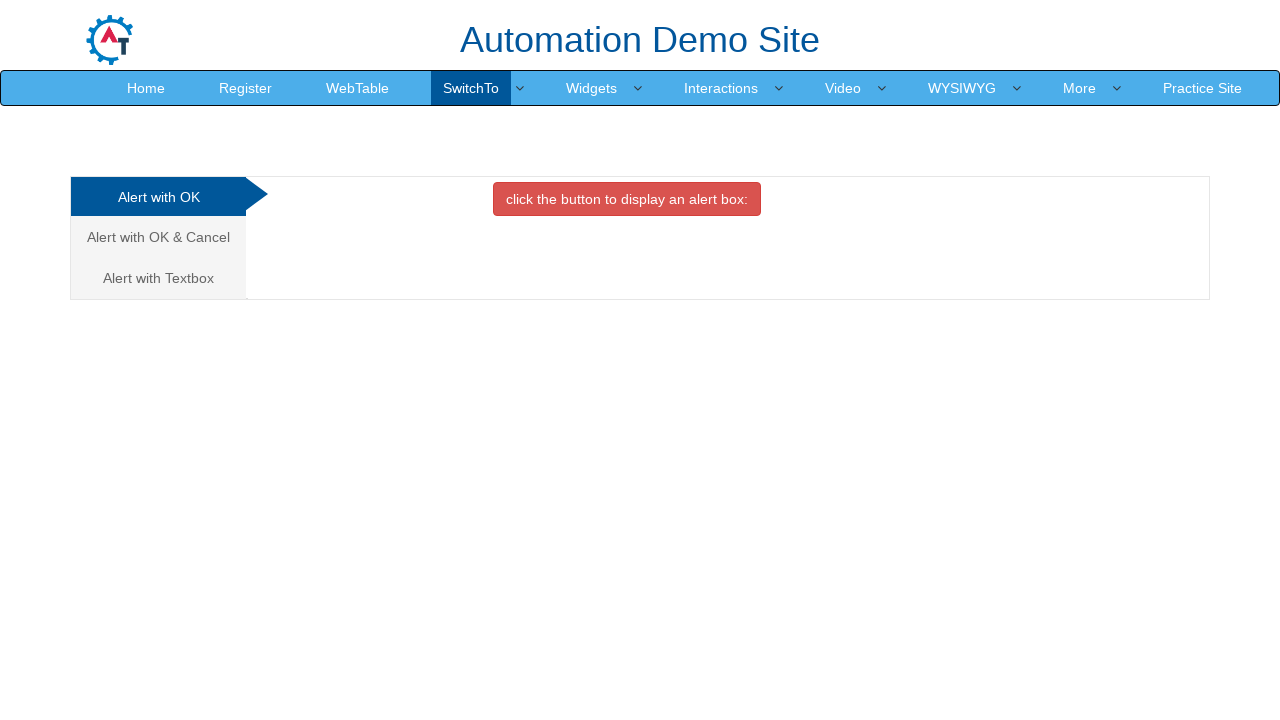

Clicked the button to trigger alert at (627, 199) on button.btn.btn-danger
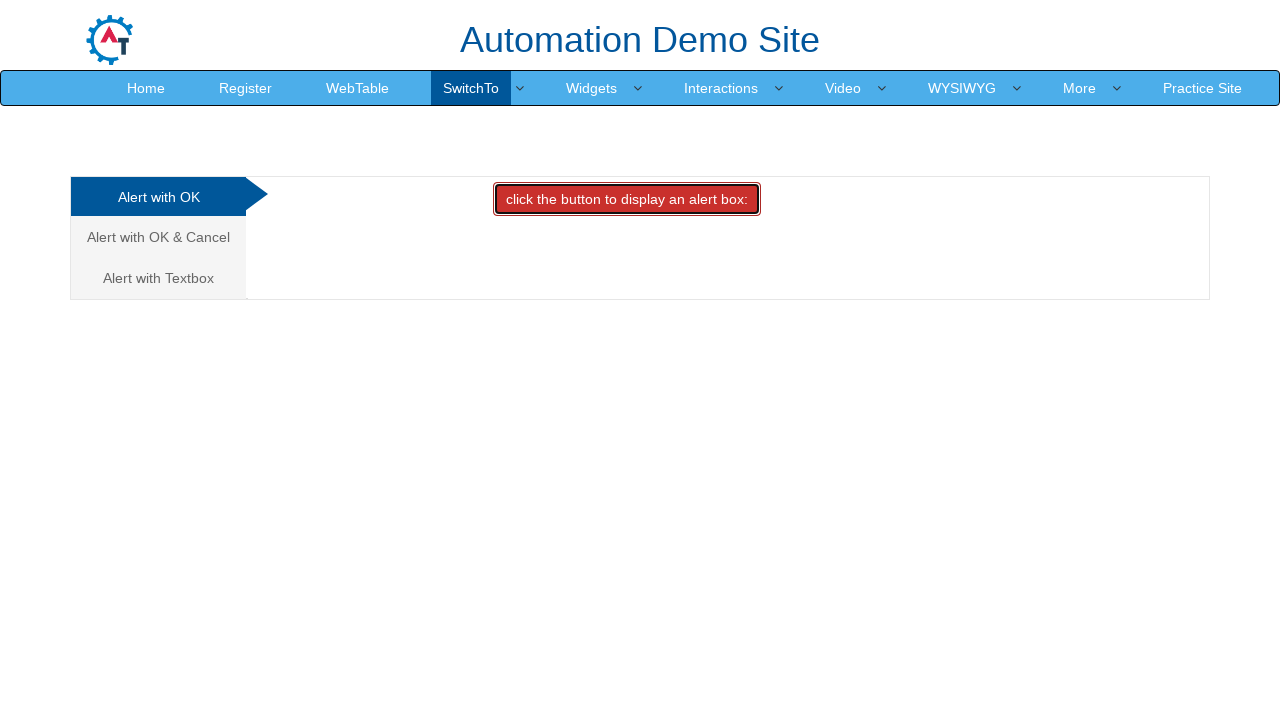

Set up alert dialog handler to accept alerts
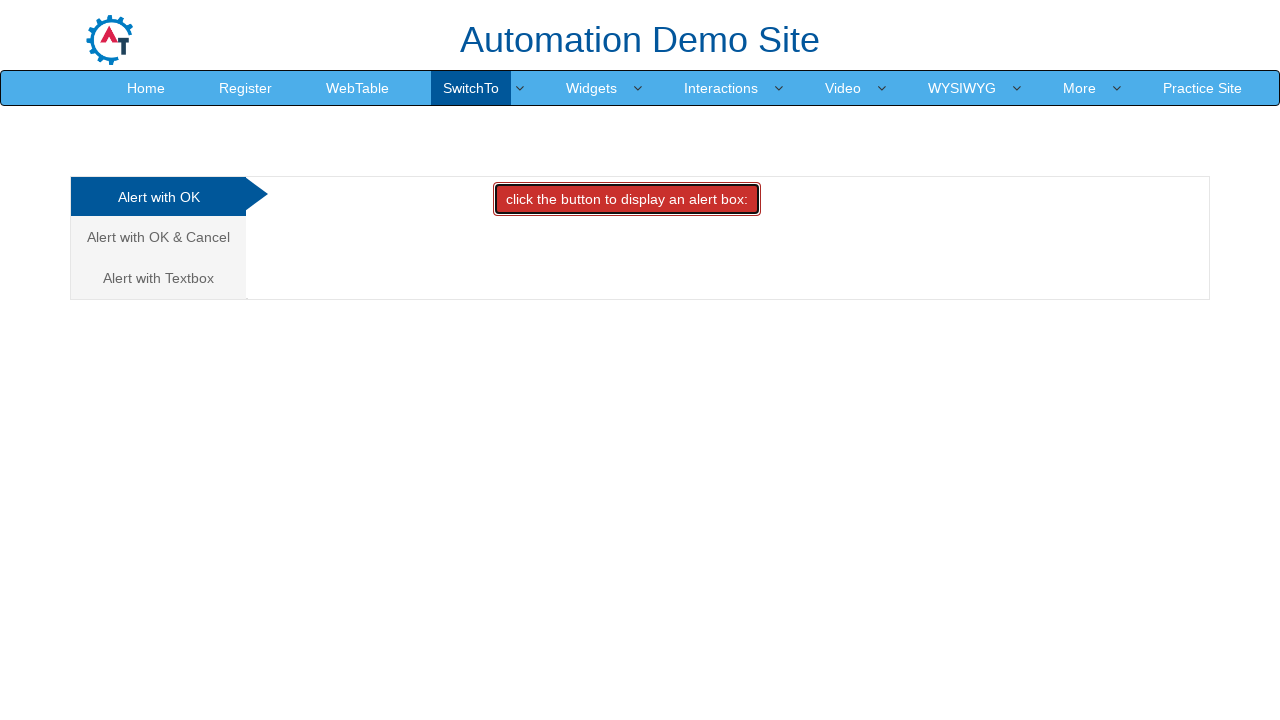

Triggered the alert again to ensure it's handled at (627, 199) on button.btn.btn-danger
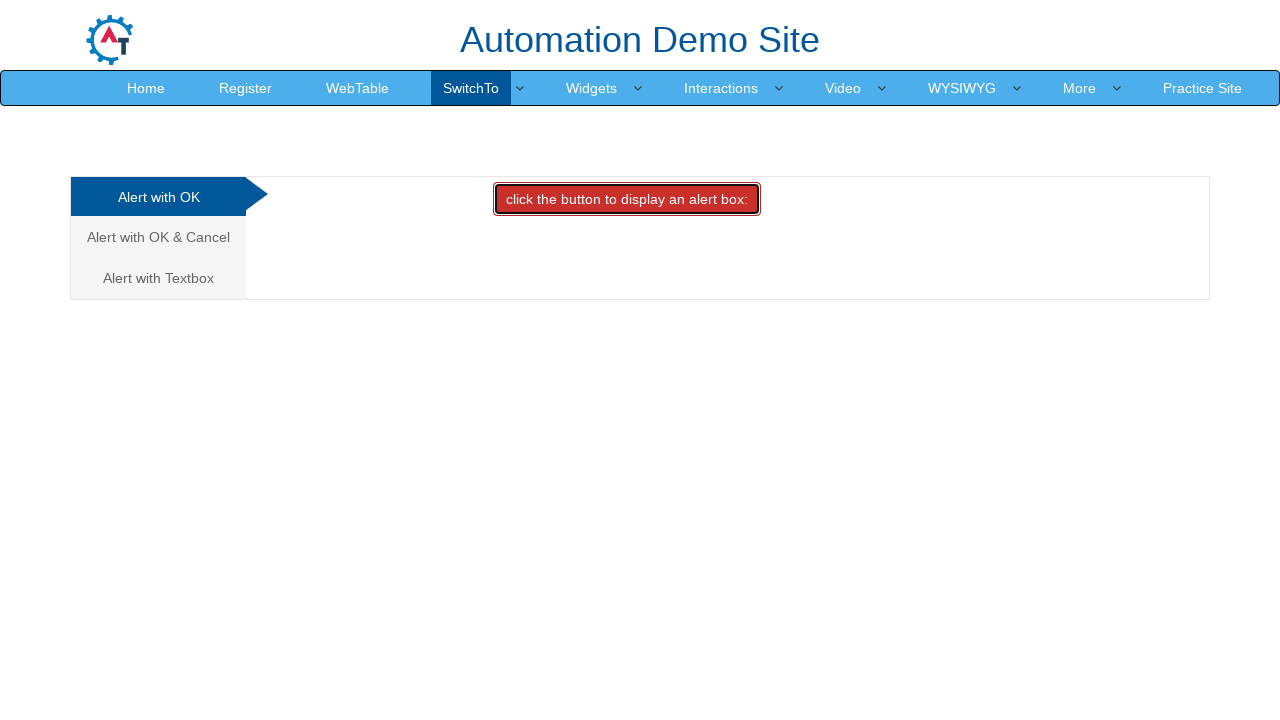

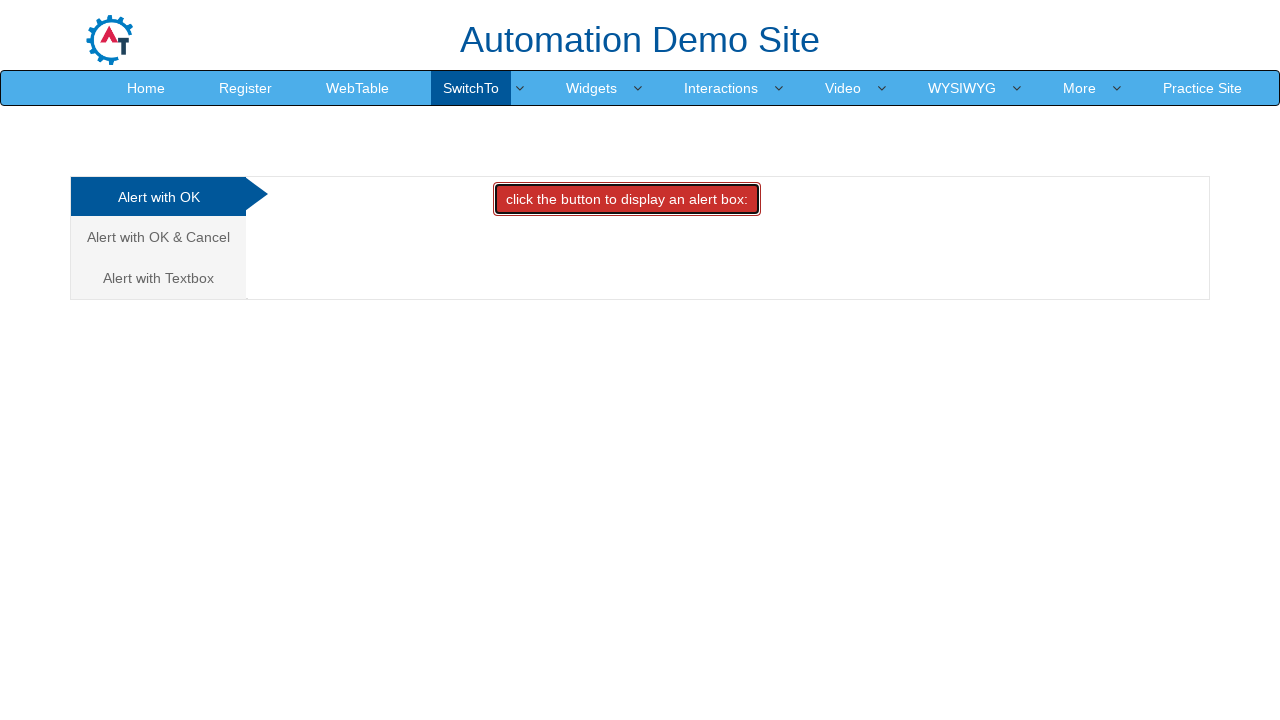